Tests drag and drop functionality on jQuery UI demo page by dragging an element and dropping it onto a target area within an iframe

Starting URL: https://jqueryui.com/droppable/

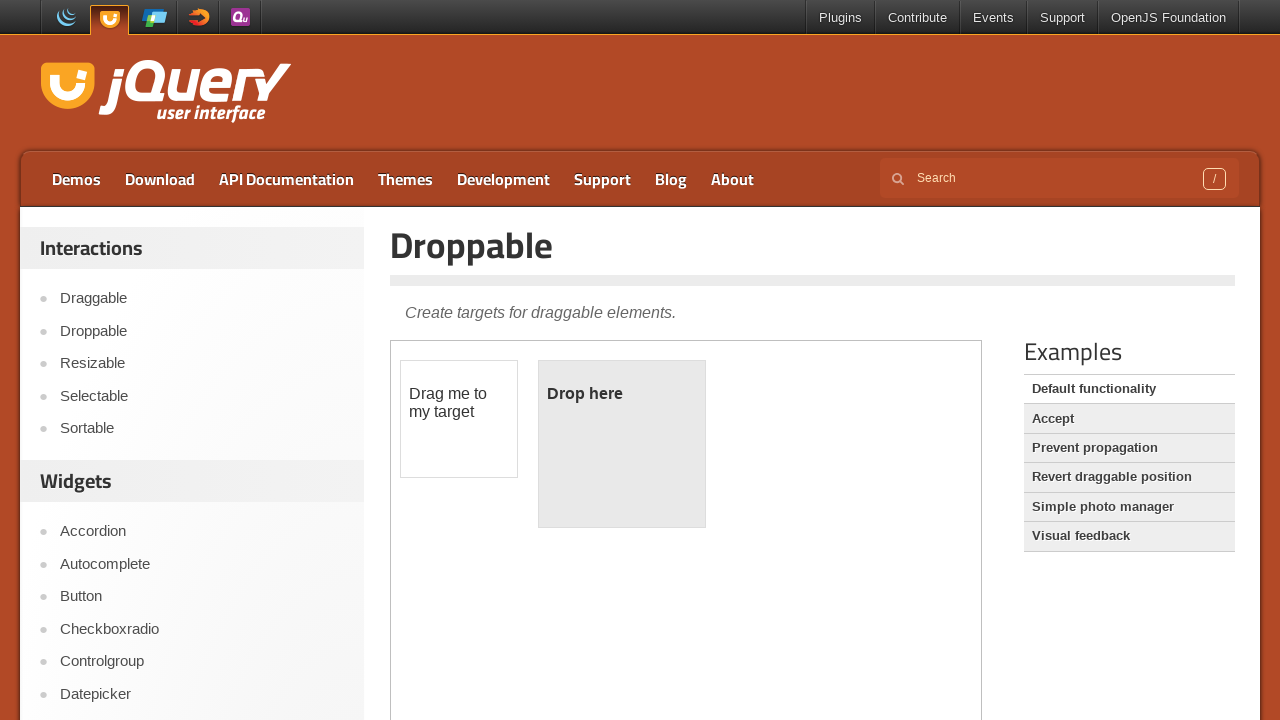

Navigated to jQuery UI droppable demo page
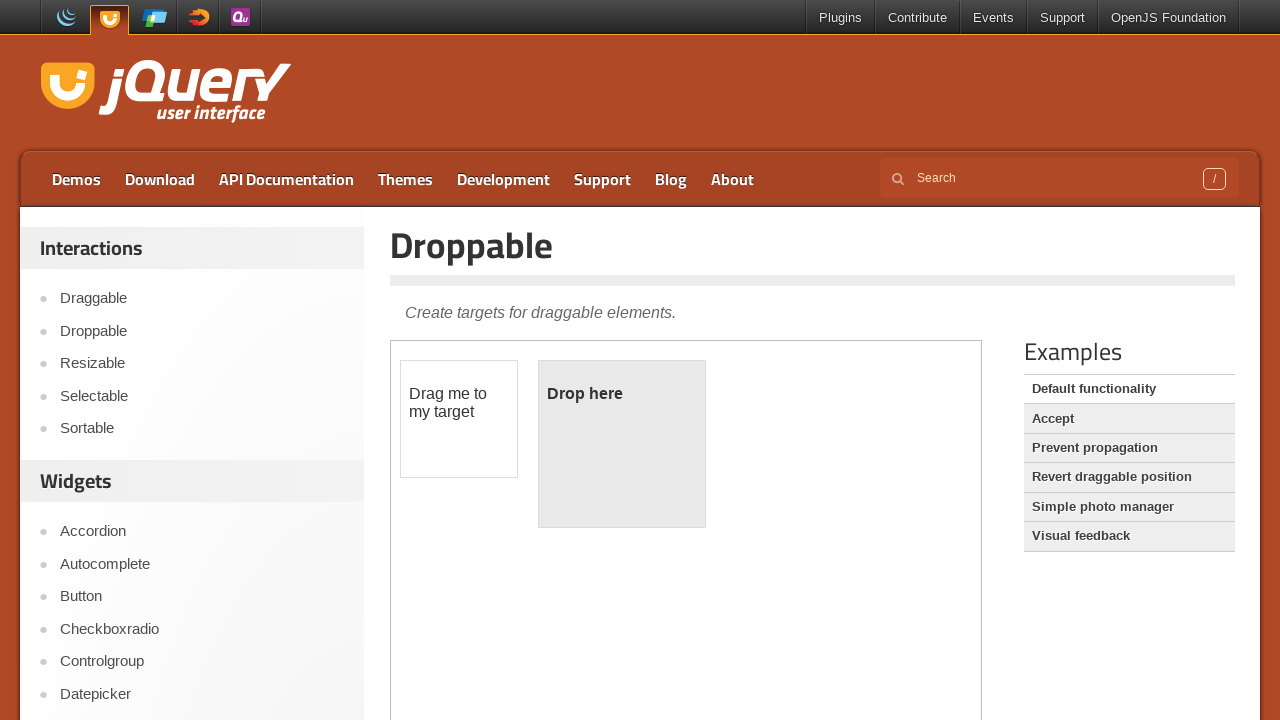

Located the iframe containing the drag-drop demo
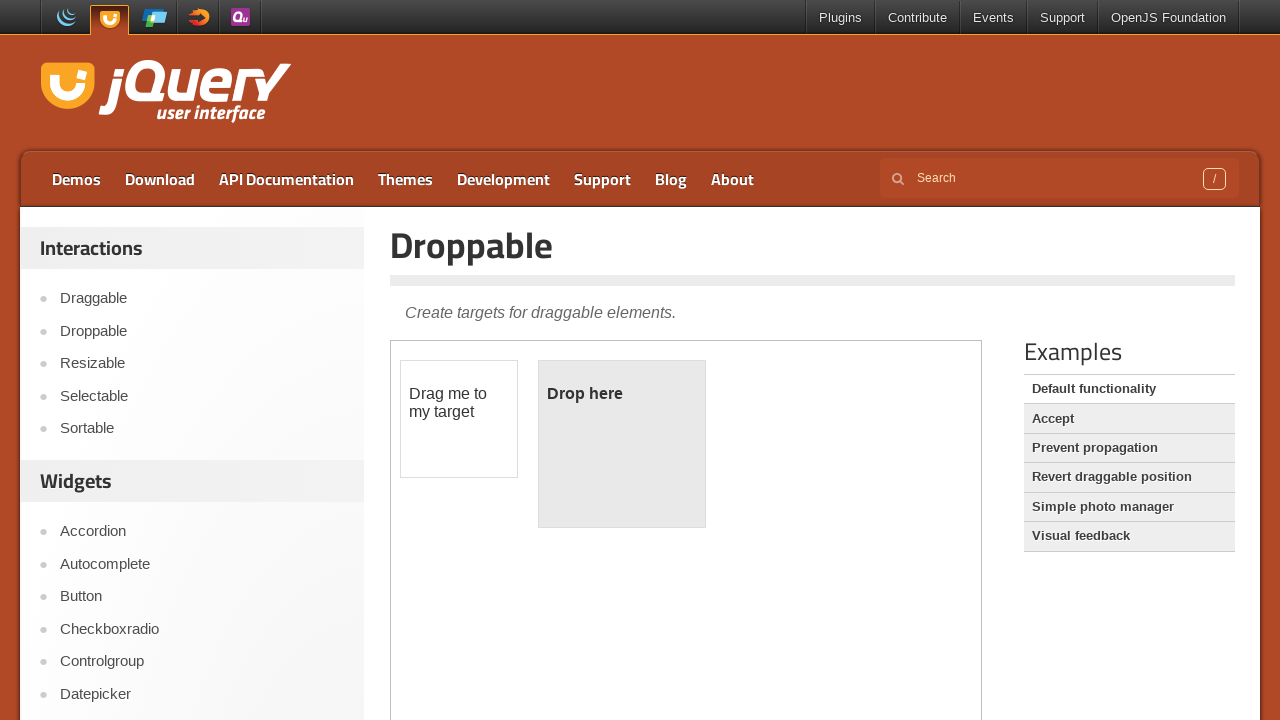

Located the draggable element within the iframe
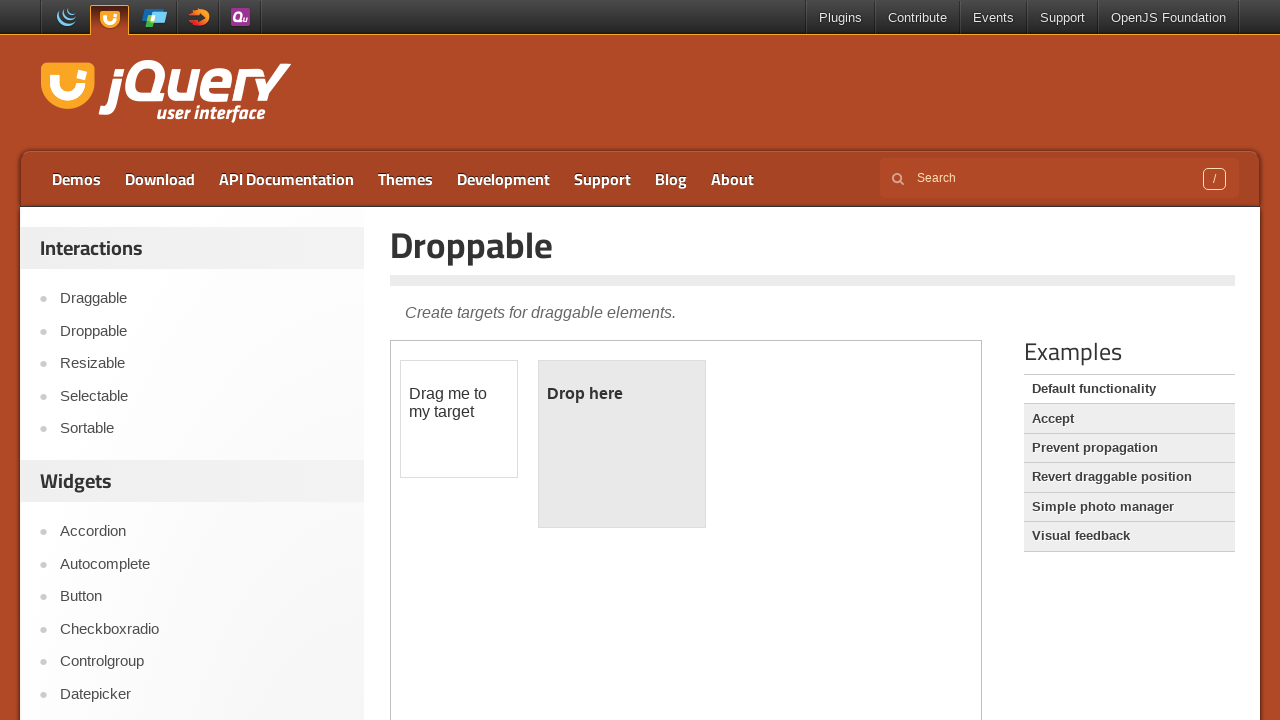

Located the droppable target element within the iframe
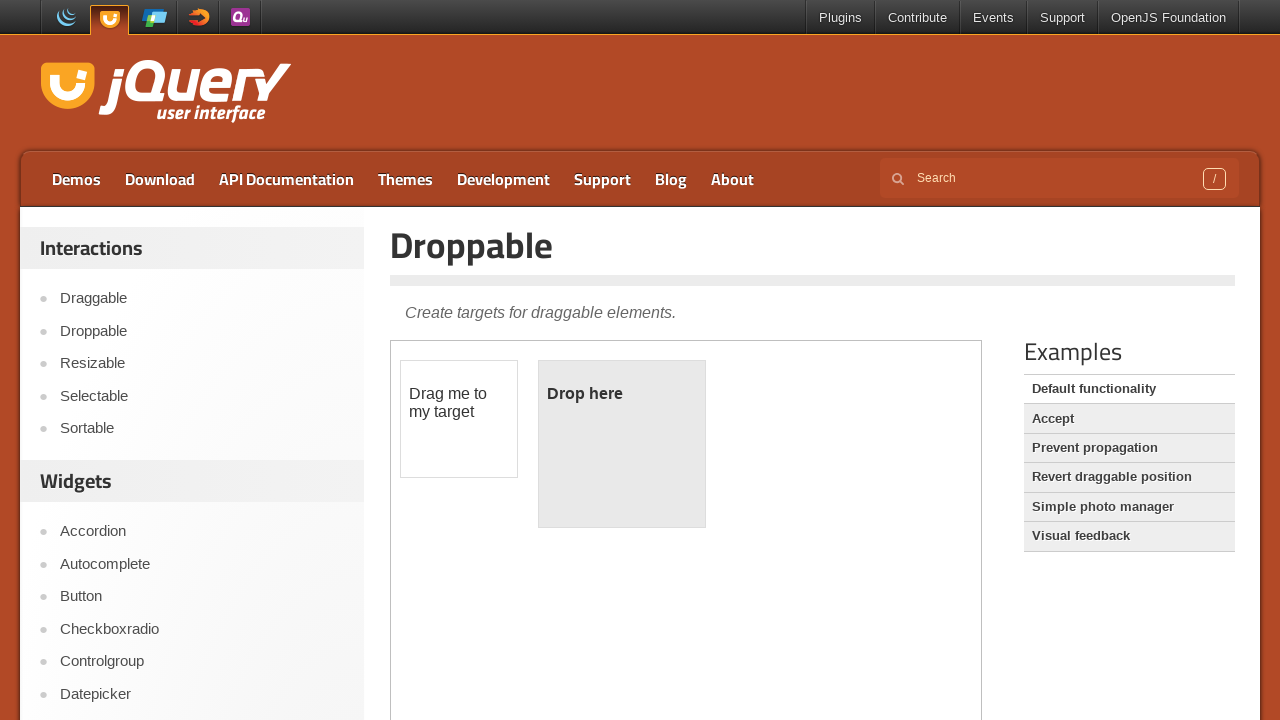

Dragged the draggable element and dropped it onto the droppable target at (622, 444)
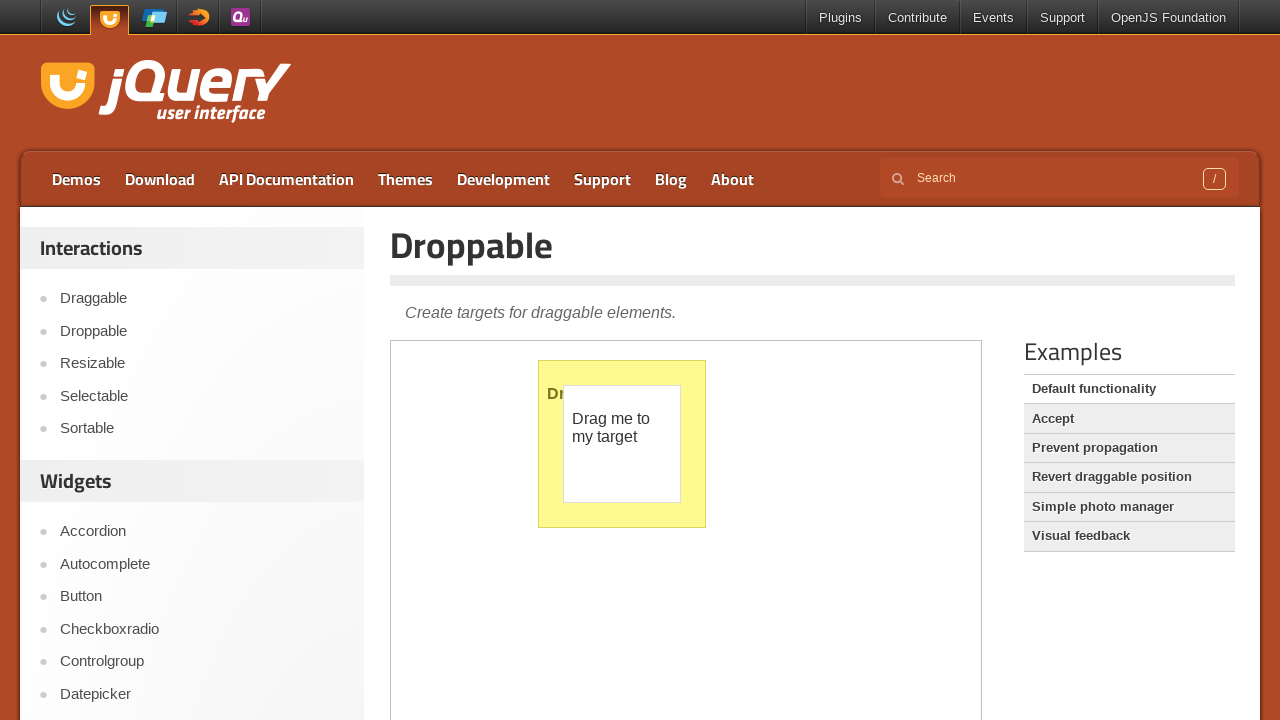

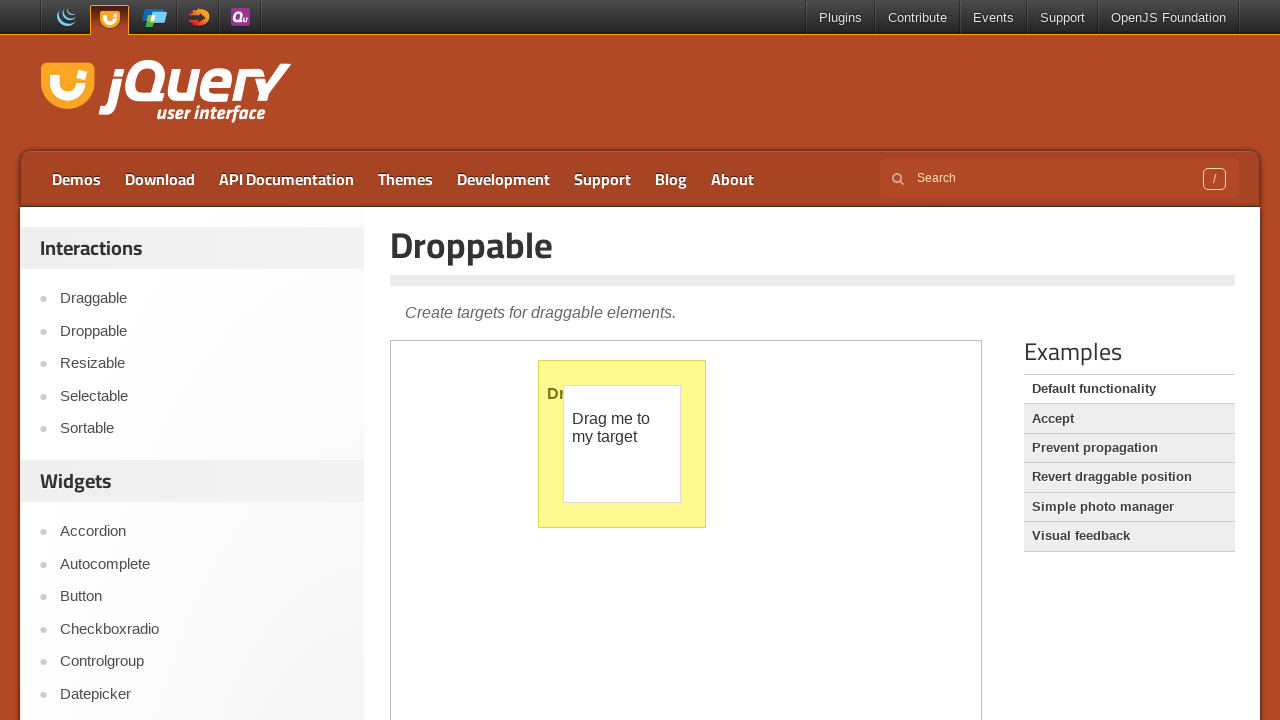